Tests navigation by scrolling to the footer and clicking the subscribe/newsletter link to verify it navigates to a GitHub page

Starting URL: https://github.com/

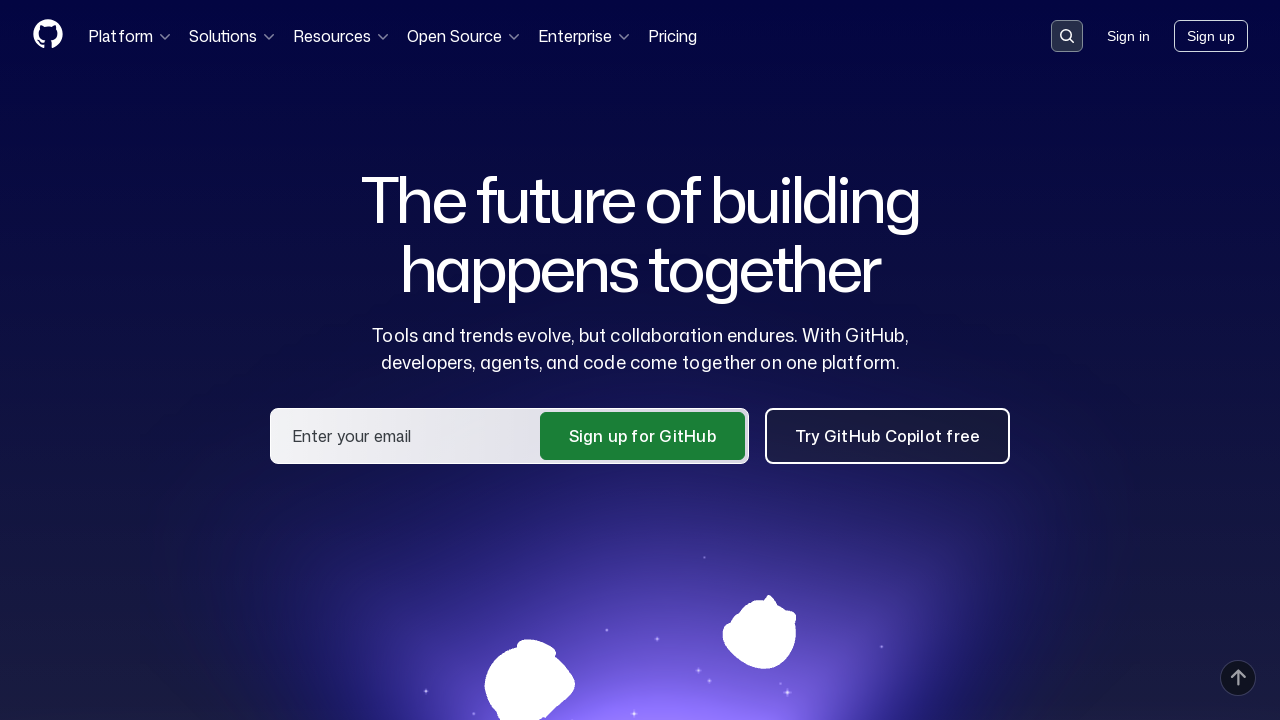

Scrolled to bottom of page
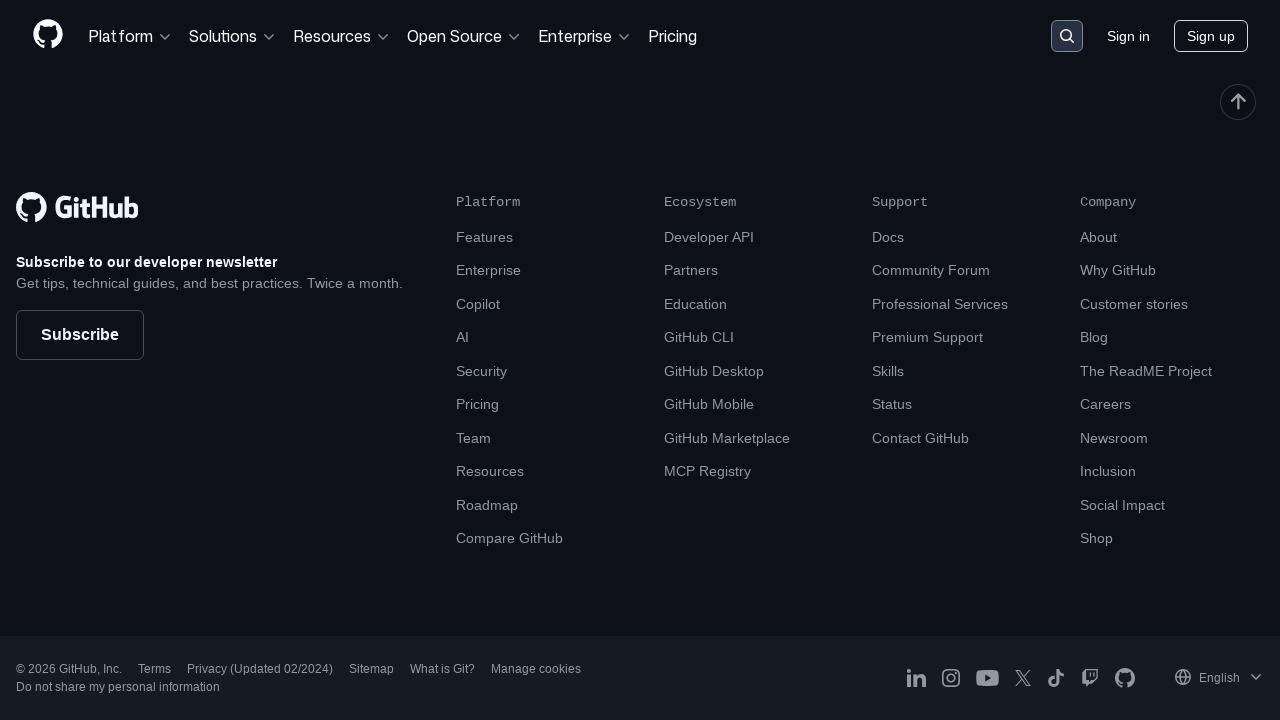

Waited for lazy-loaded content to load
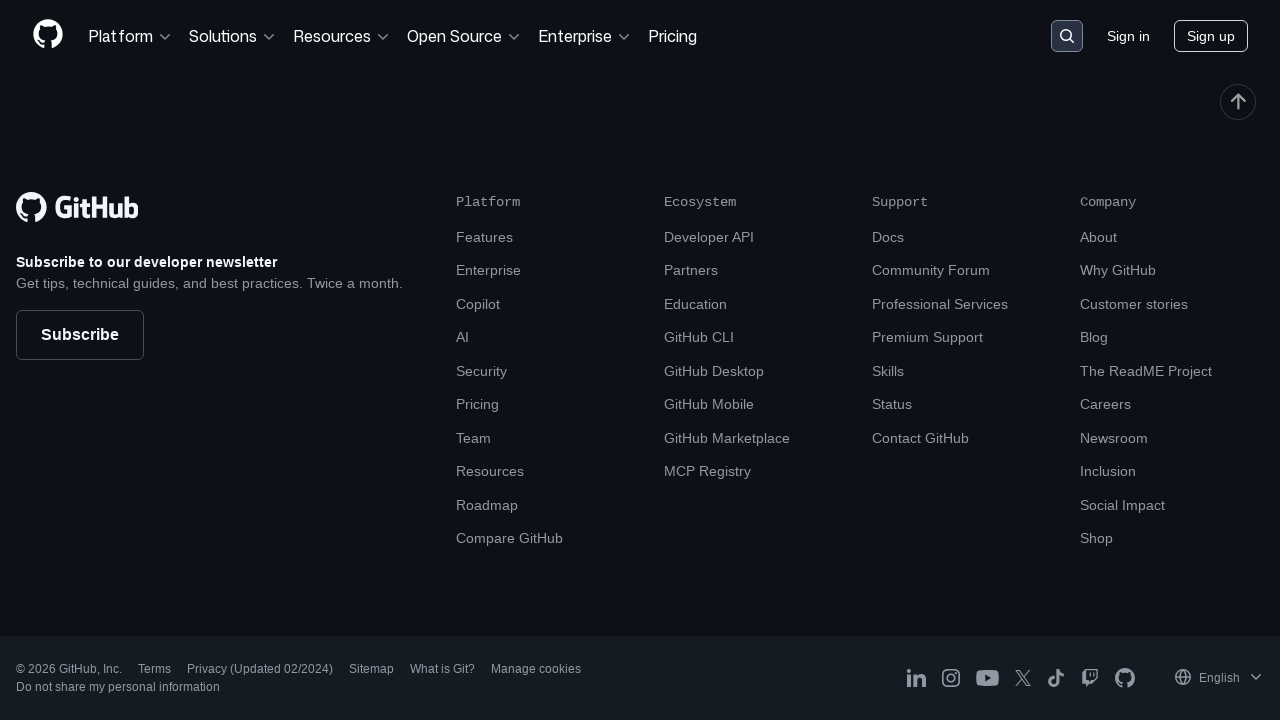

Located subscribe/footer link in visible state
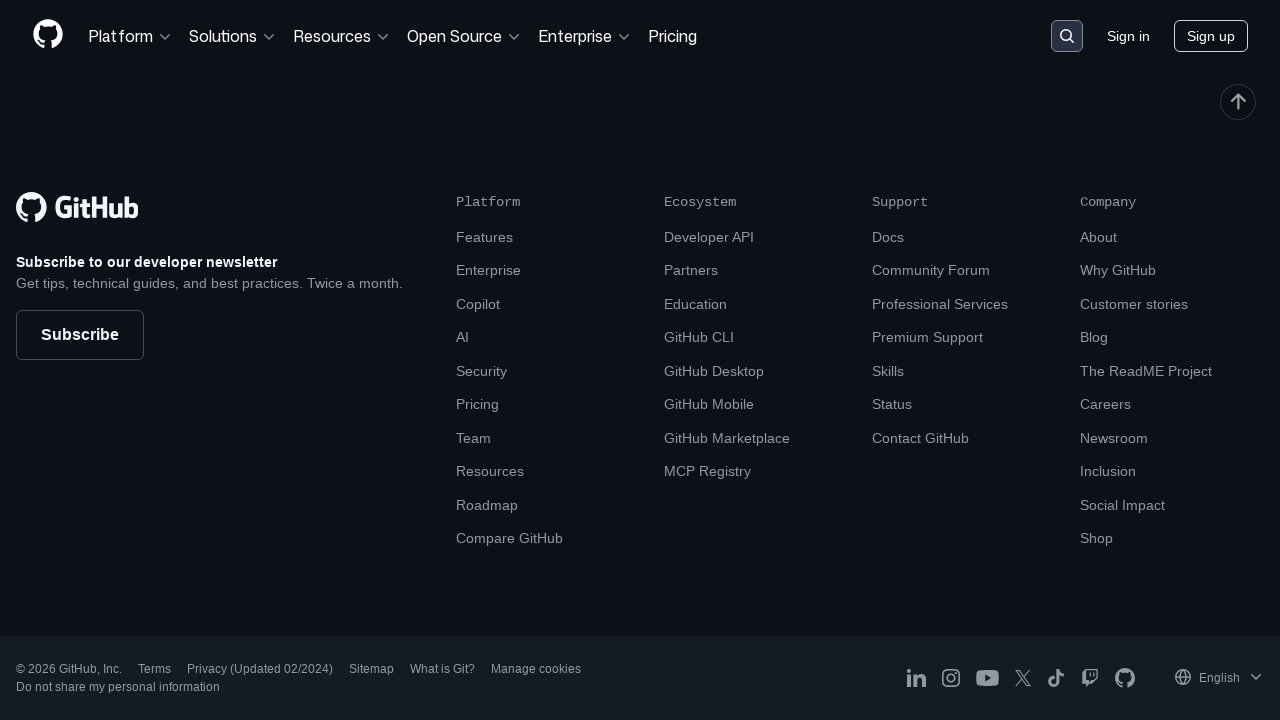

Clicked subscribe/footer link
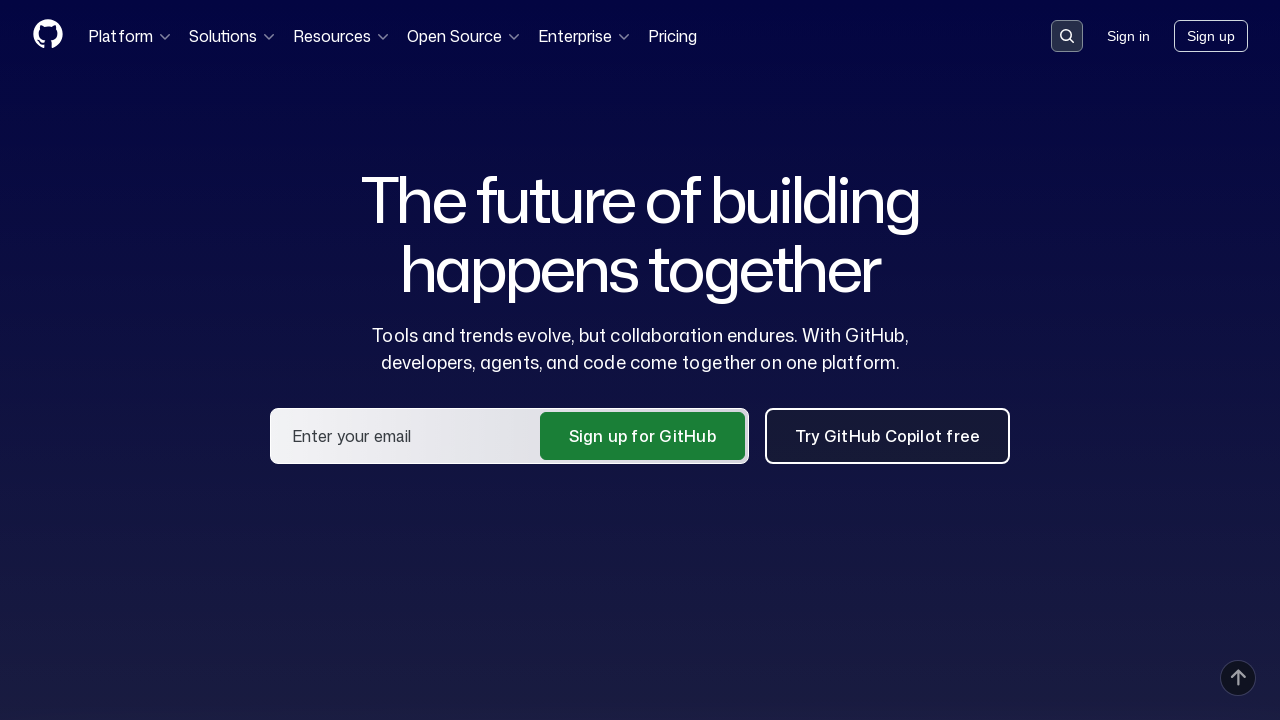

Page navigation completed and loaded
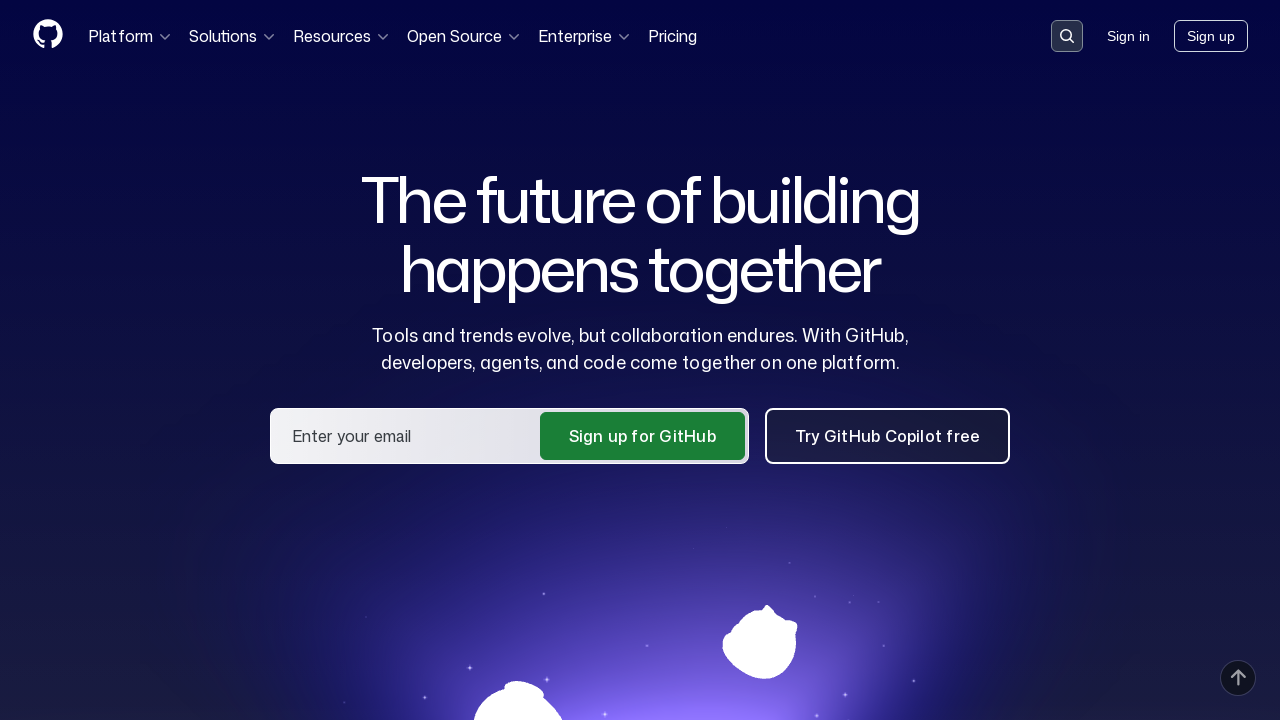

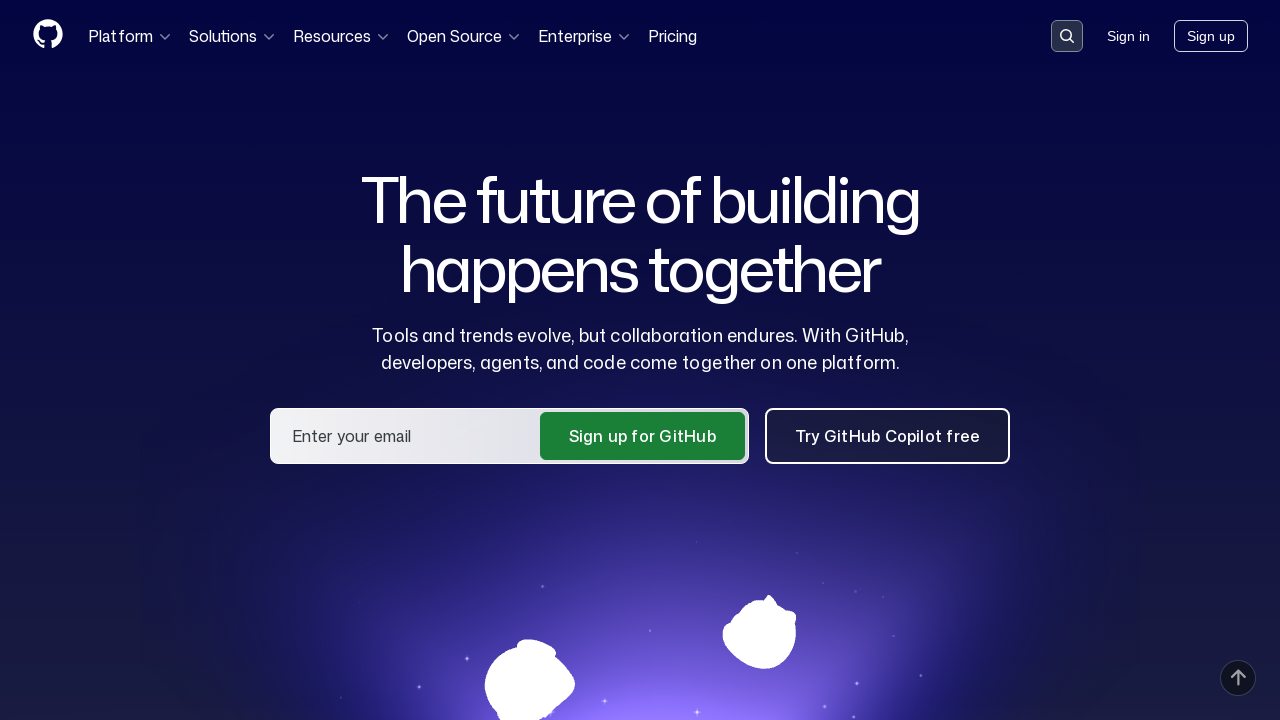